Tests drag and drop by offset, dragging source element to target's position coordinates

Starting URL: https://crossbrowsertesting.github.io/drag-and-drop

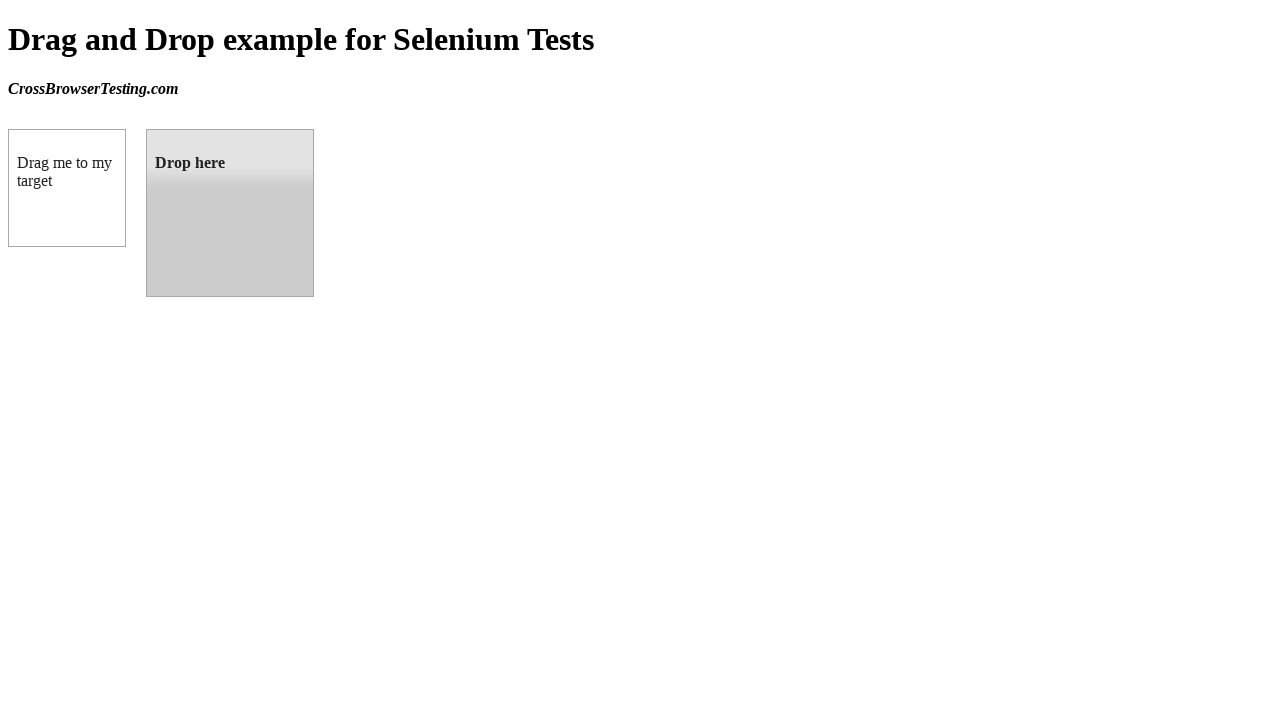

Located source element with id 'draggable'
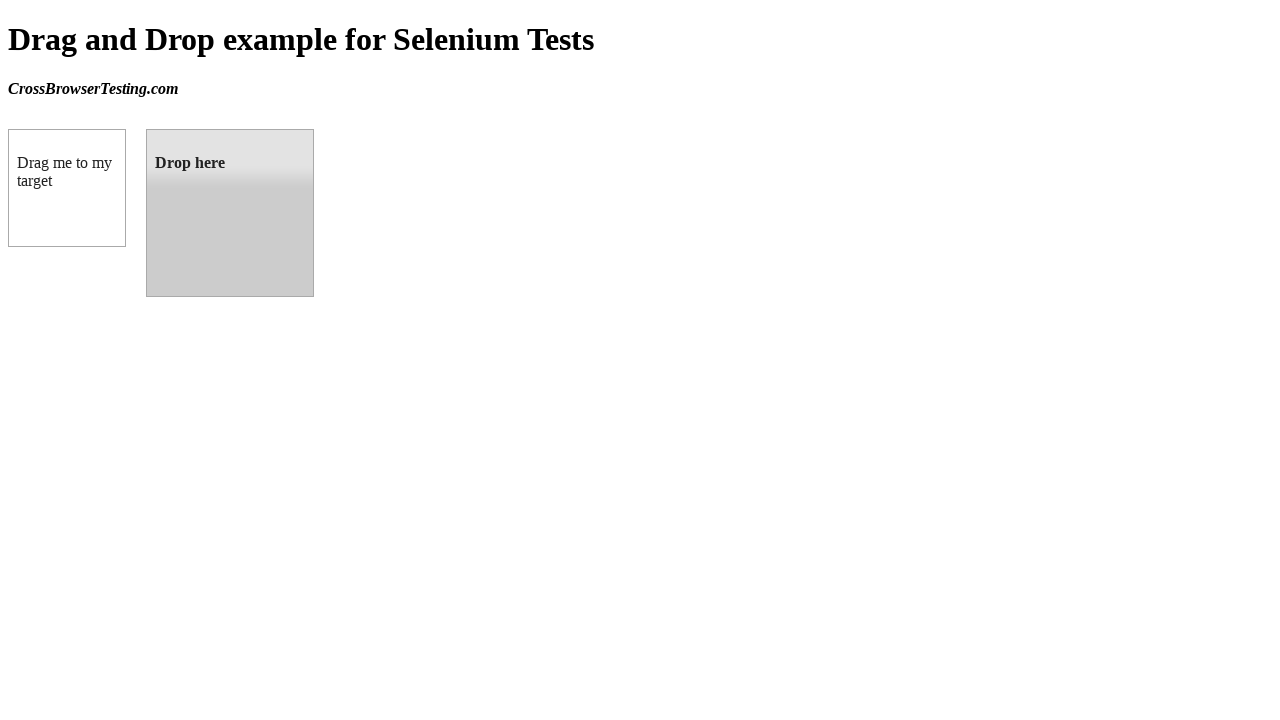

Located target element with id 'droppable'
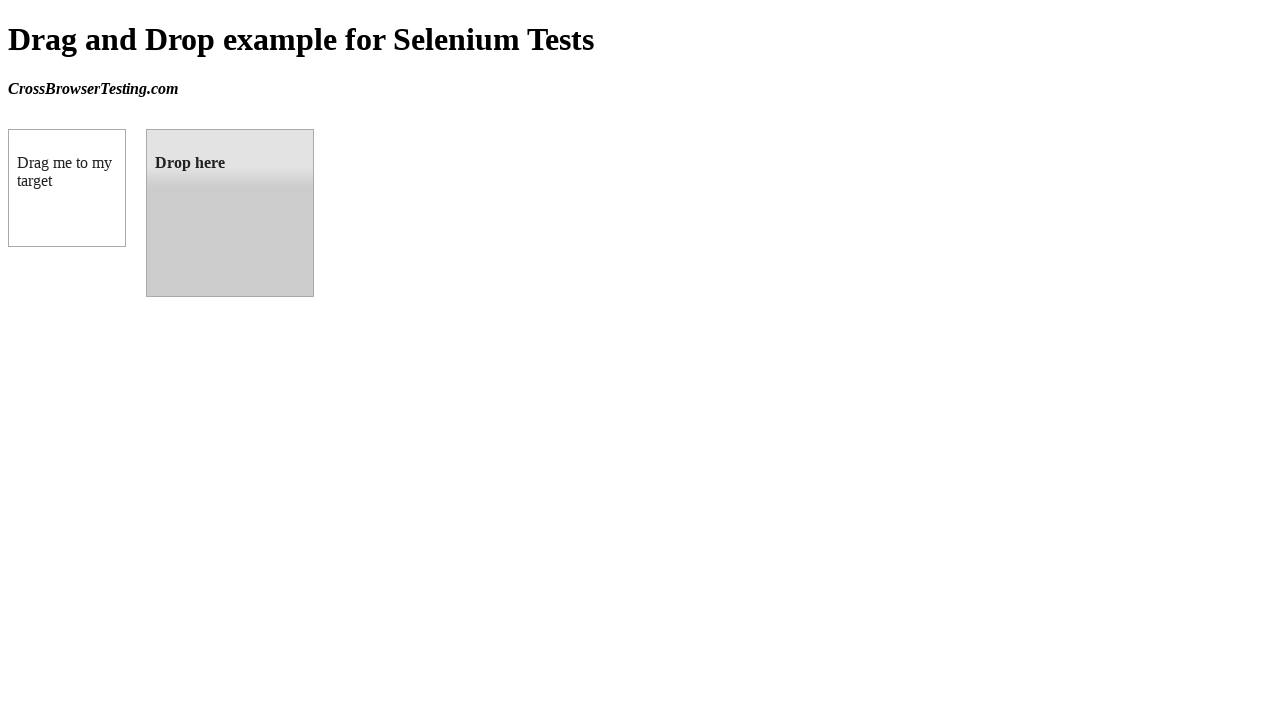

Retrieved bounding box of target element
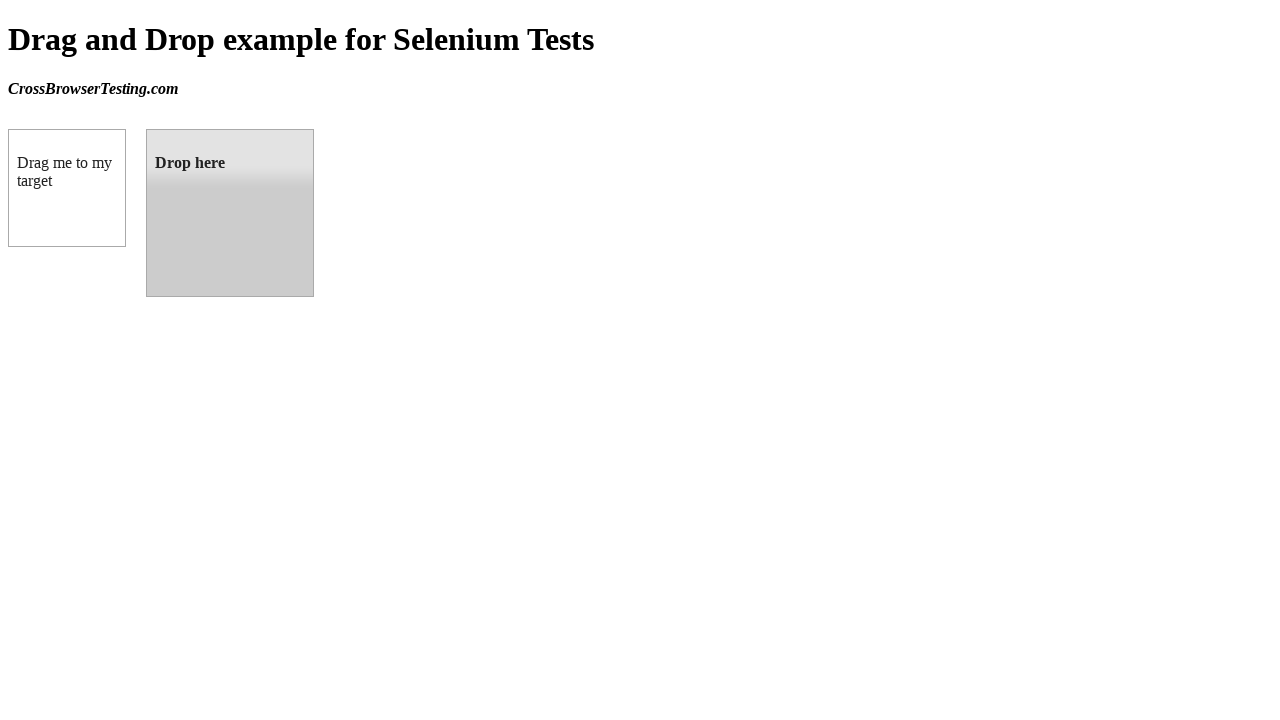

Dragged source element to target element position at (230, 213)
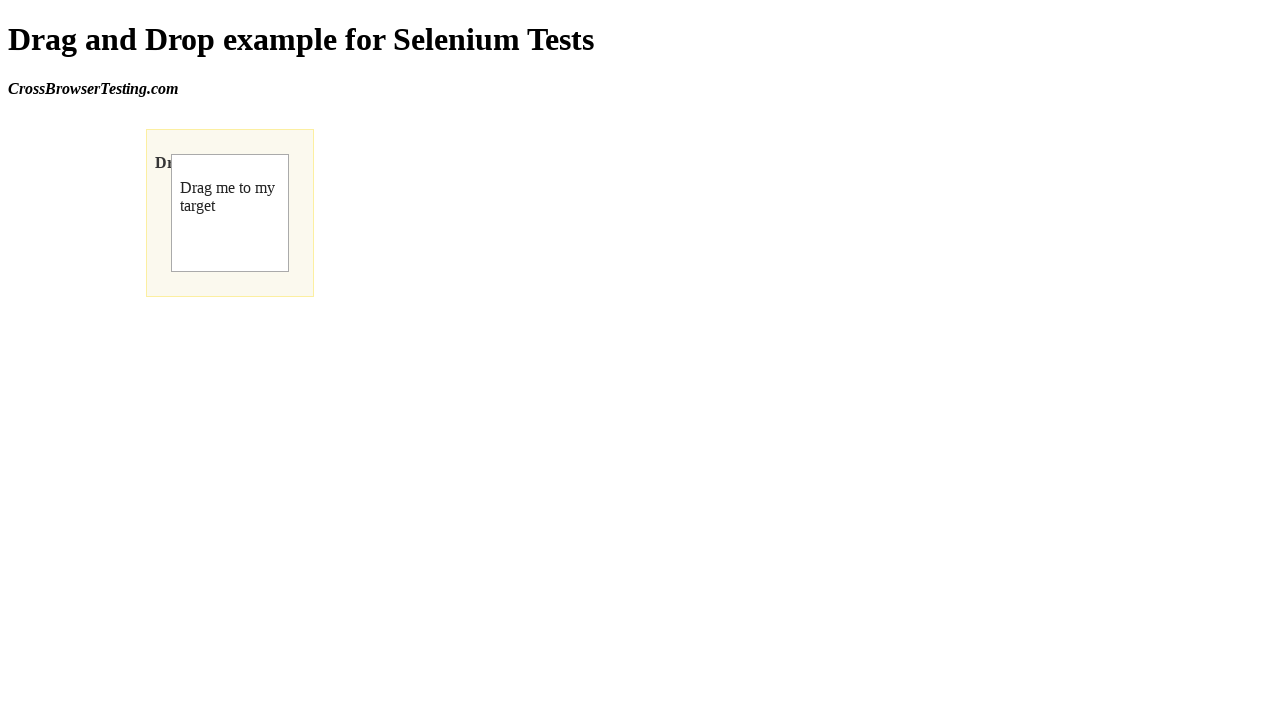

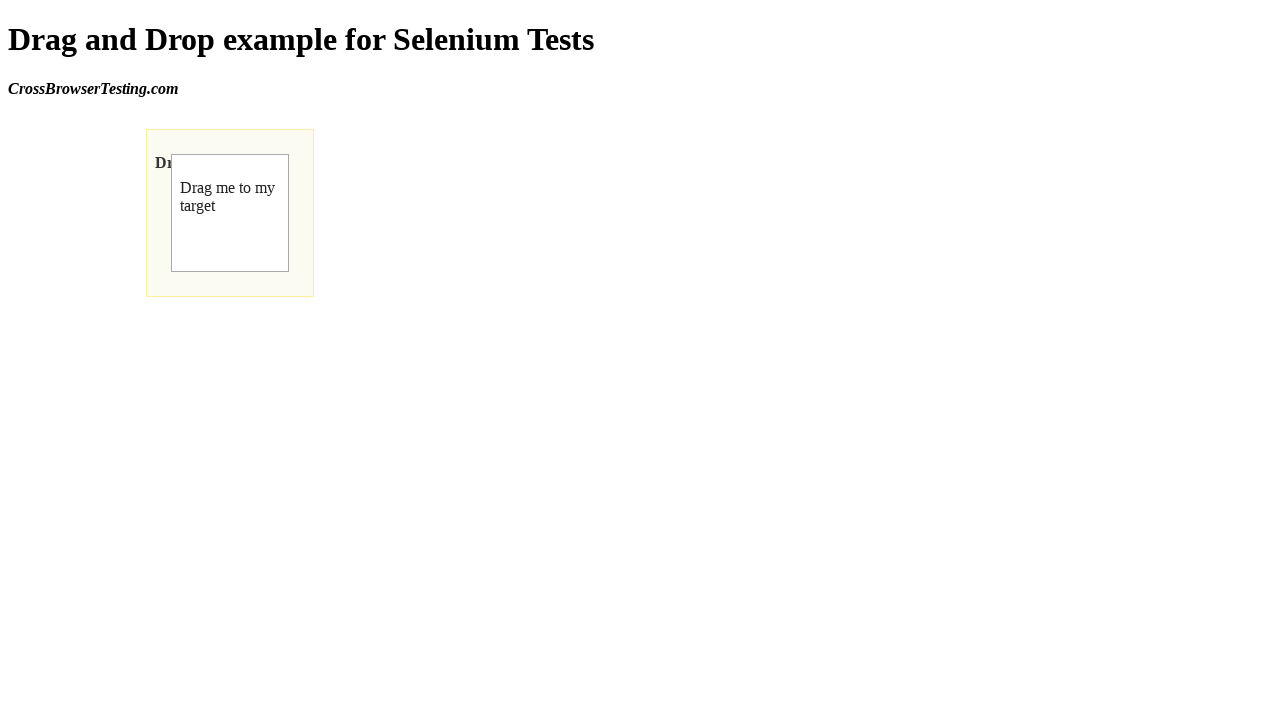